Tests search functionality by entering "Punta del este" as the destination city, pressing Enter, and clicking the search button to find accommodations in Uruguay

Starting URL: https://digital-booking-front.digitalhouse.com/

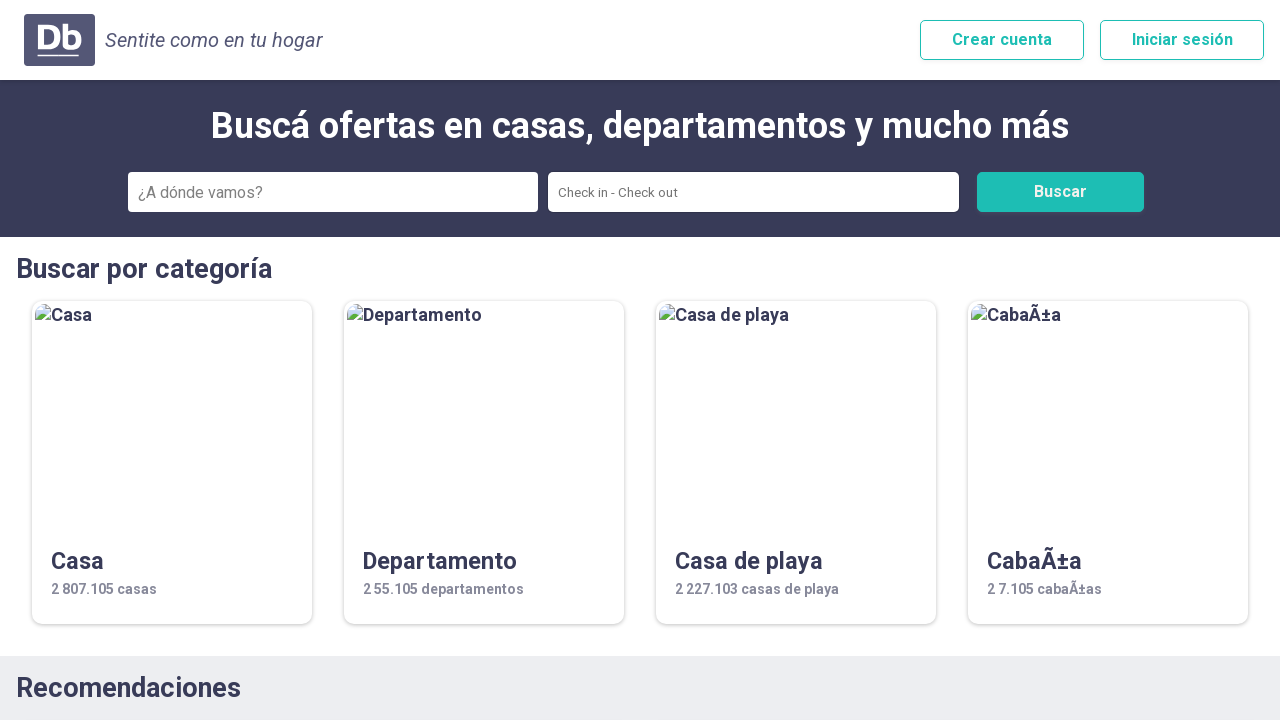

Entered 'Punta del este' in the city search field on #ciudad
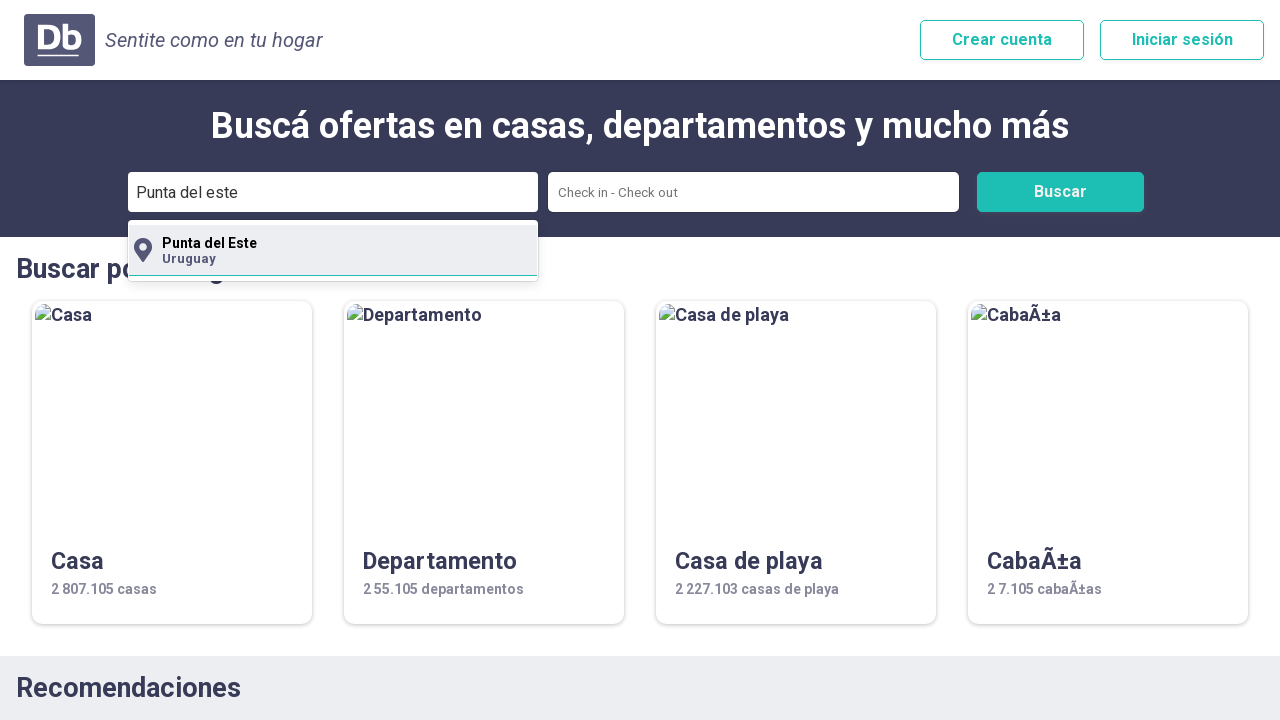

Pressed Enter to confirm destination city input on #ciudad
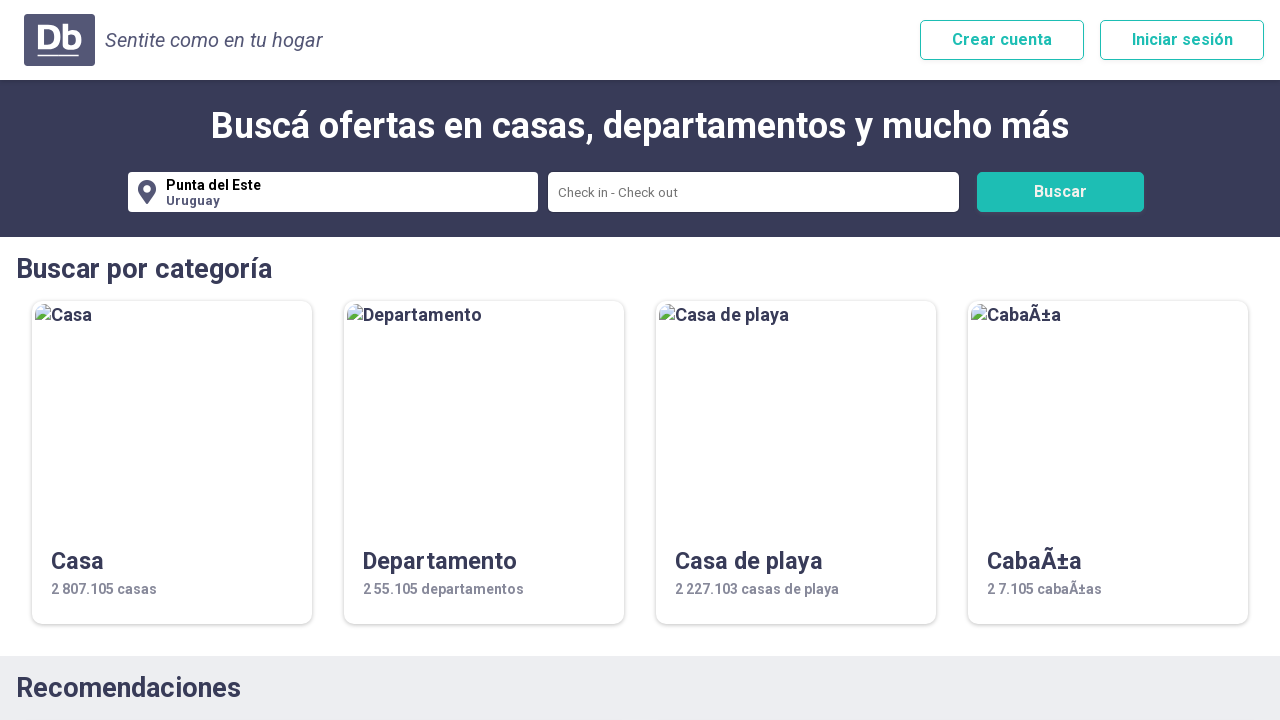

Clicked the search button to find accommodations at (1060, 192) on .btn-primario
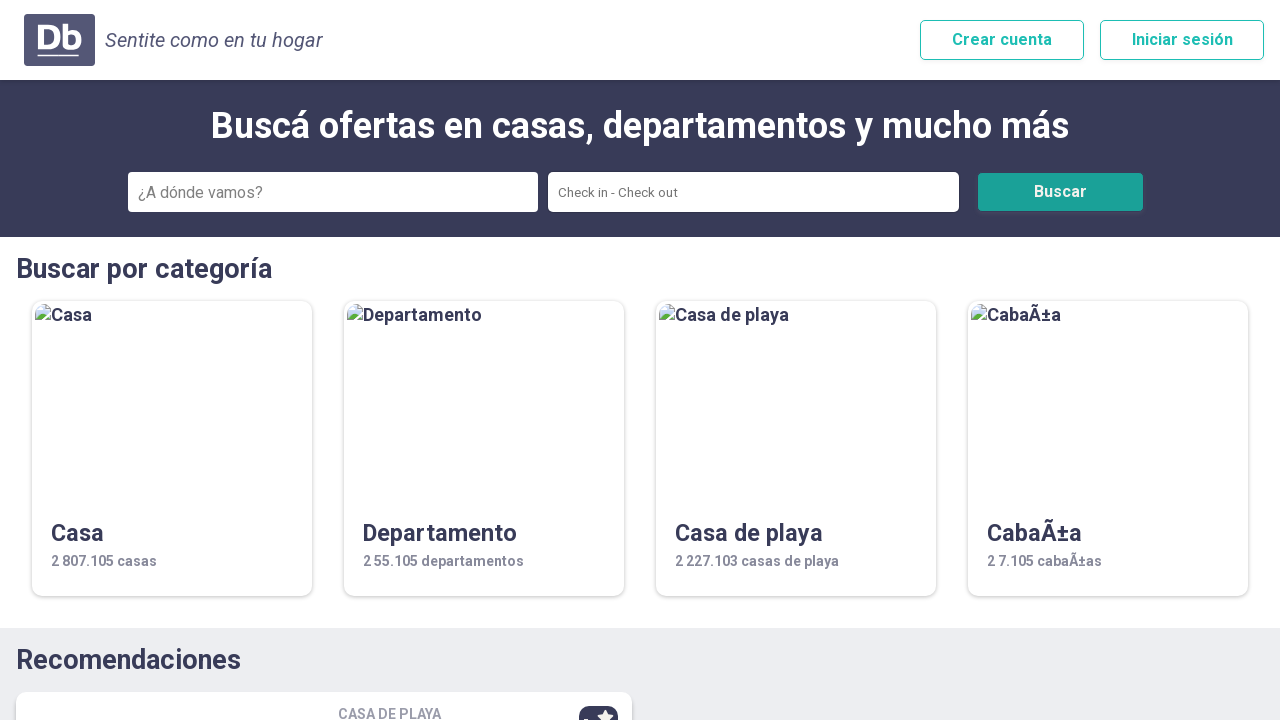

Search results loaded successfully for Punta del este, Uruguay
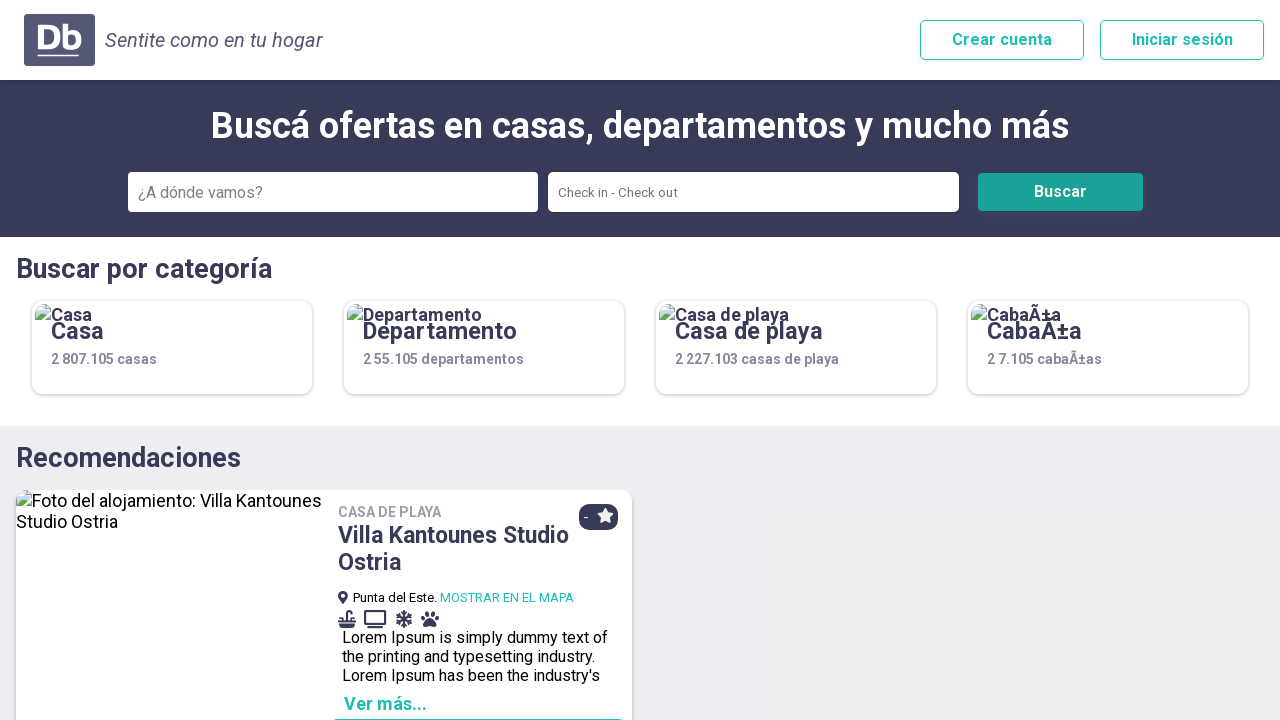

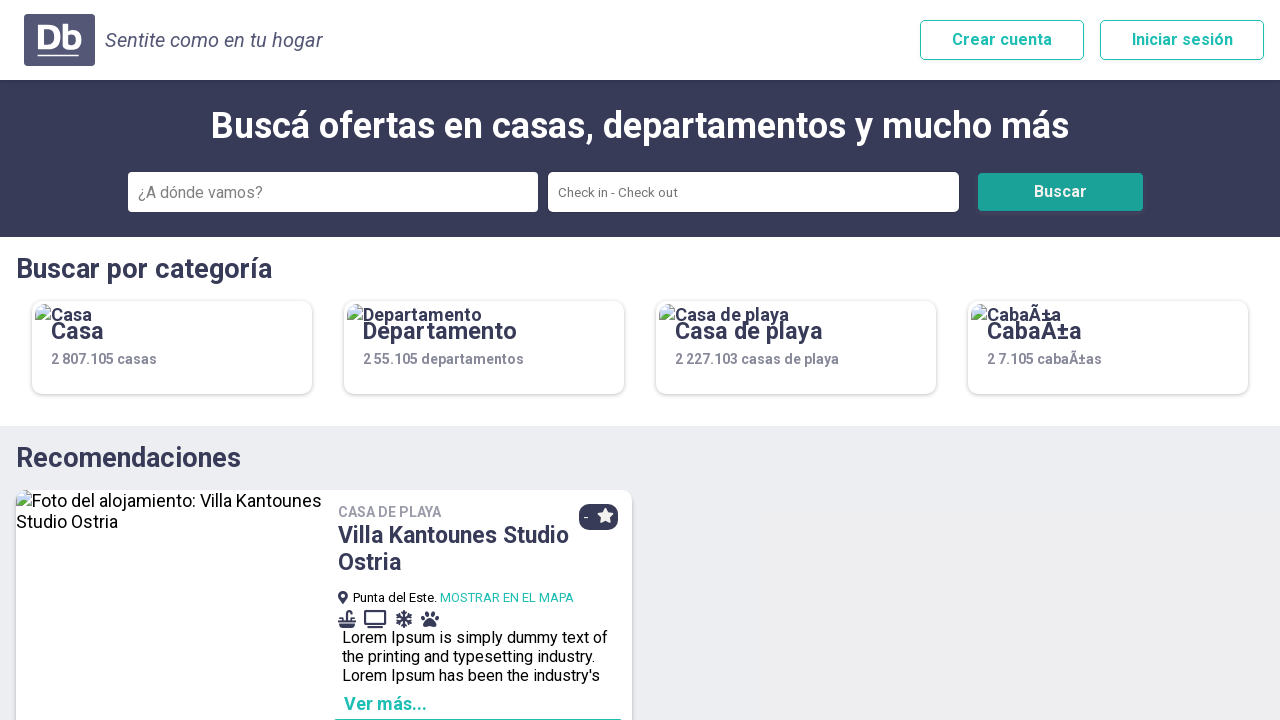